Navigates to the shop page, clicks the All button to view all products, and verifies the products page is displayed

Starting URL: https://webshop-agil-testautomatiserare.netlify.app/

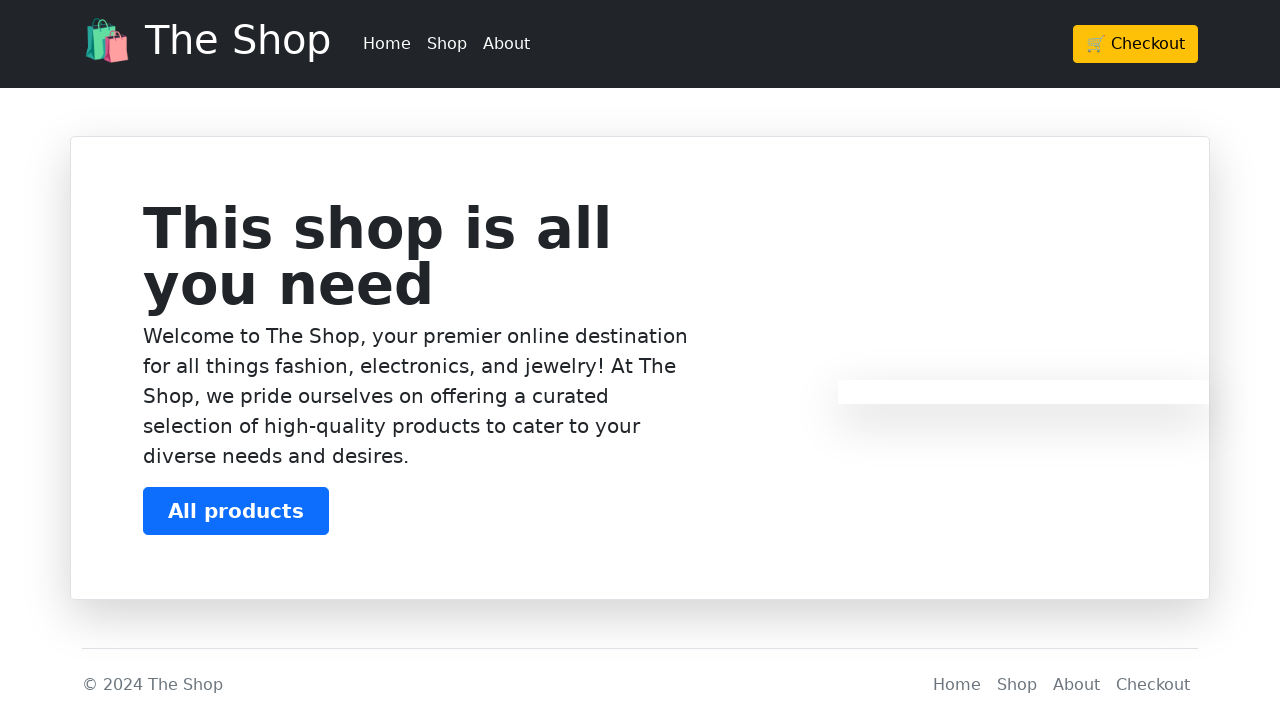

Clicked Shop button in header at (447, 44) on header.p-3.bg-dark.text-white li:nth-child(2) a:nth-child(1)
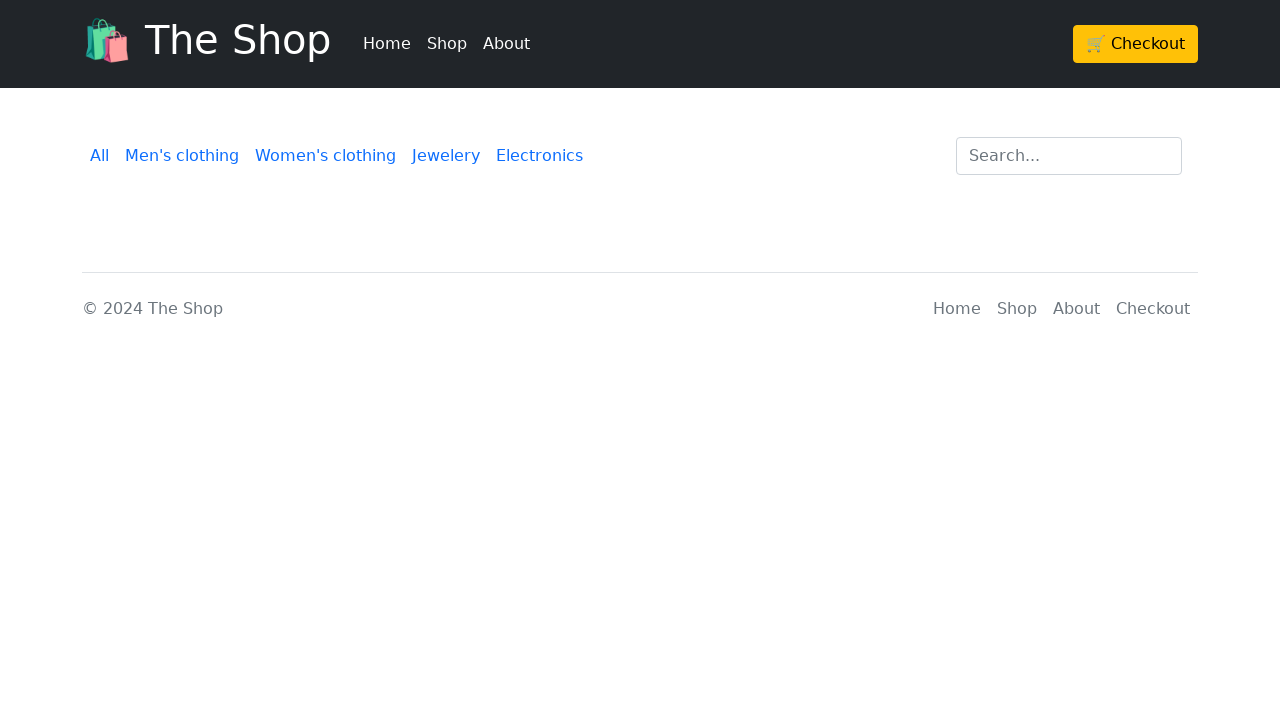

Waited for shop page to load
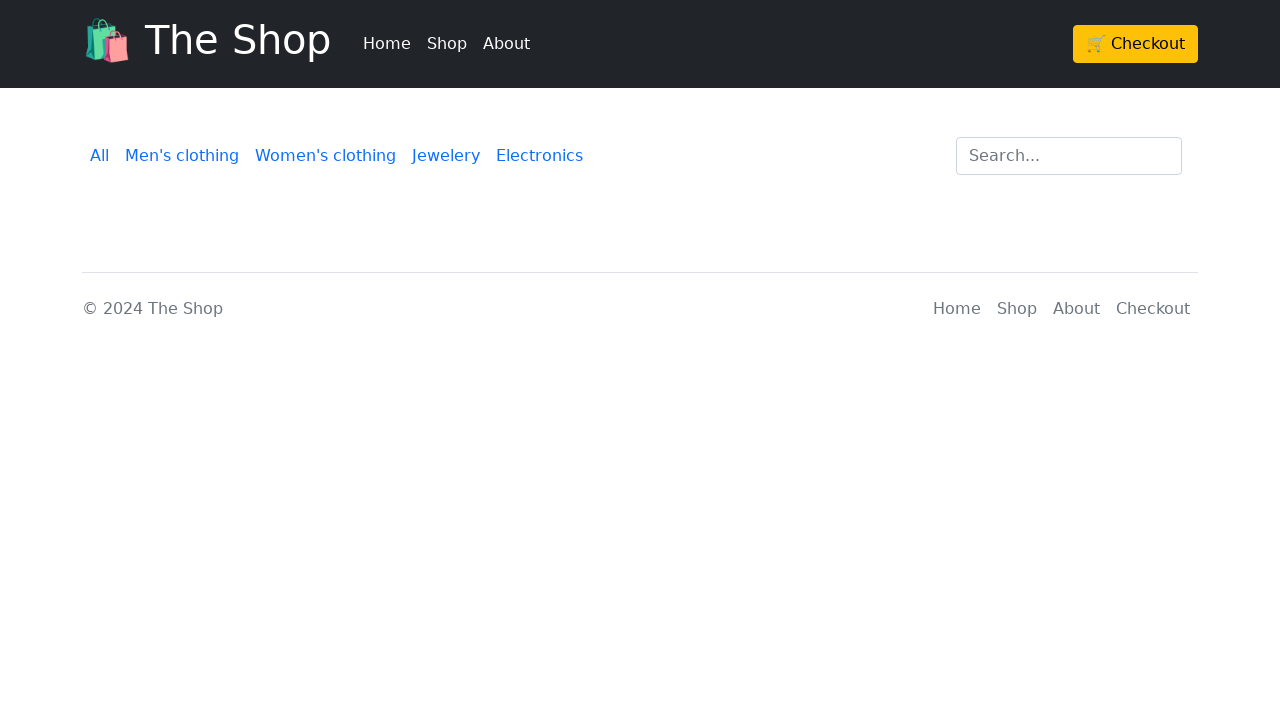

Clicked All button to view all products at (100, 156) on xpath=//a[normalize-space()='All']
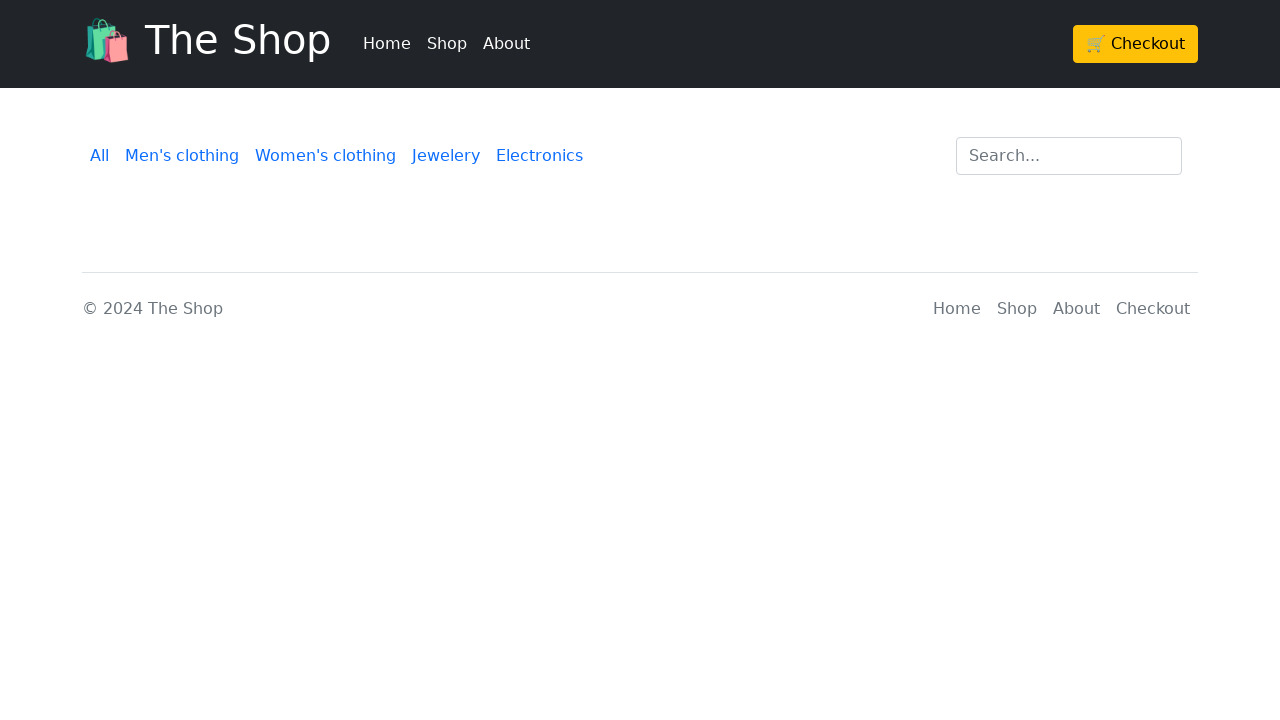

Waited for products page to fully load
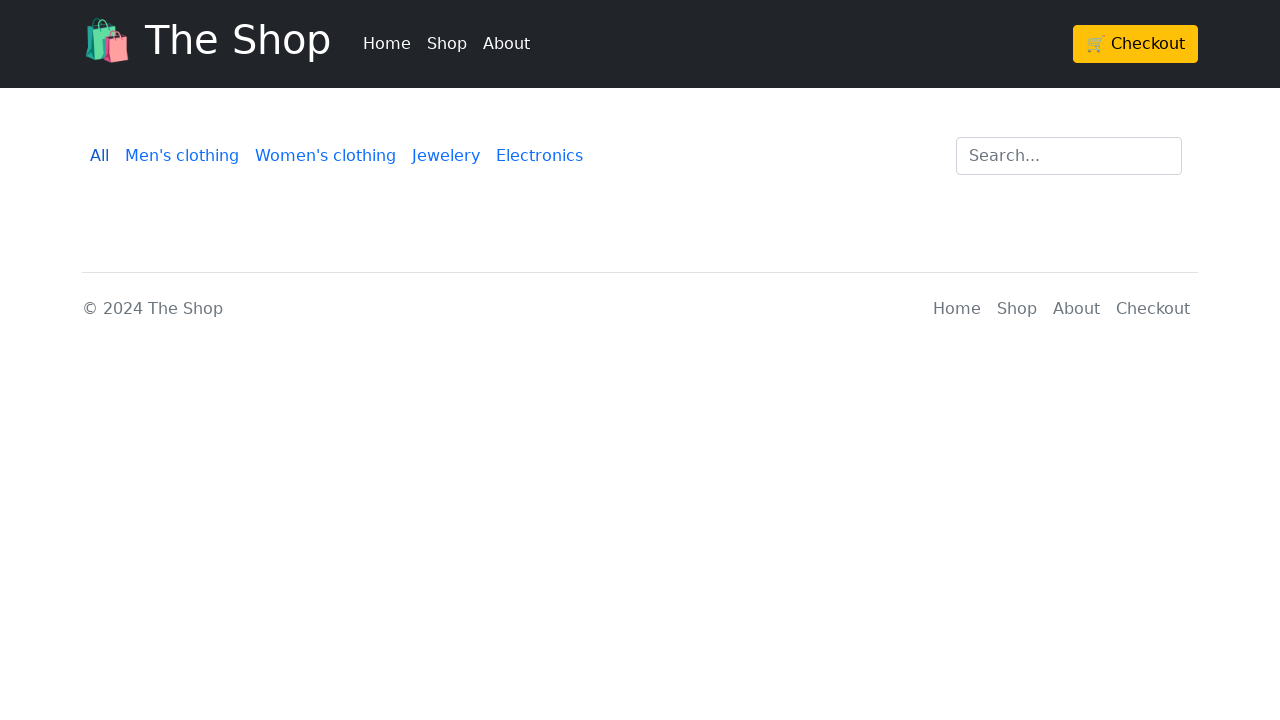

Verified URL contains products page
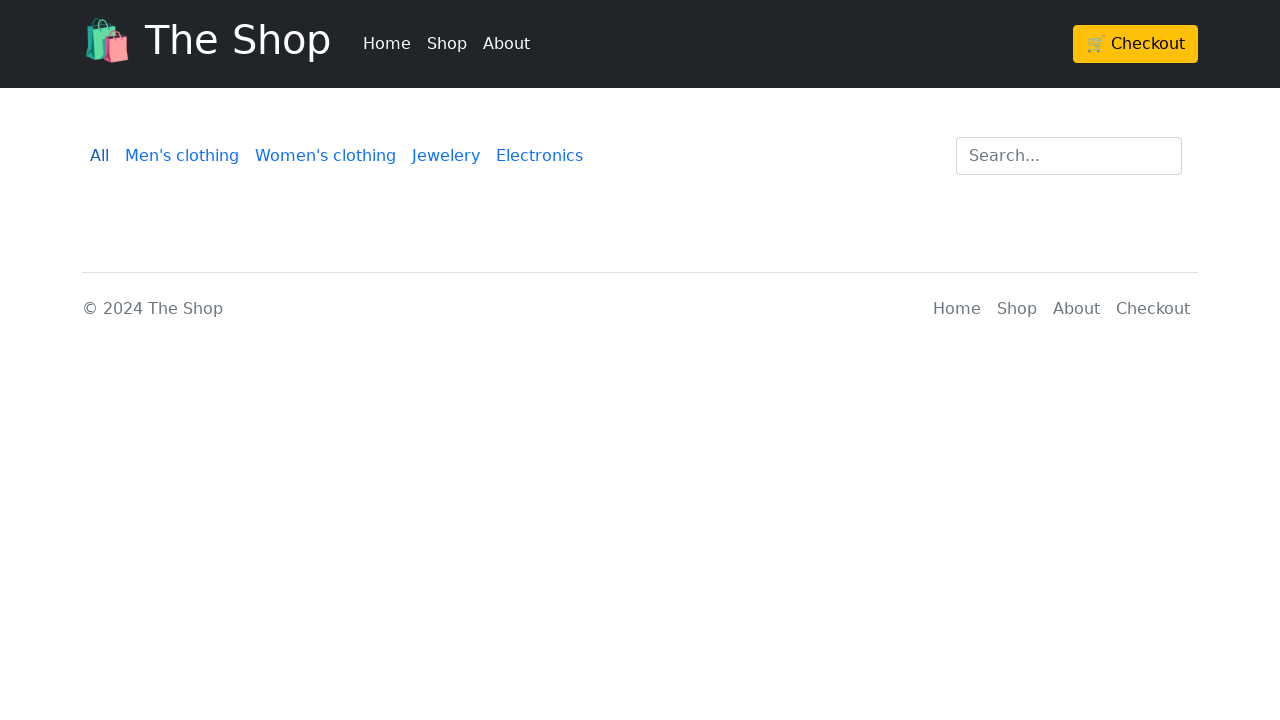

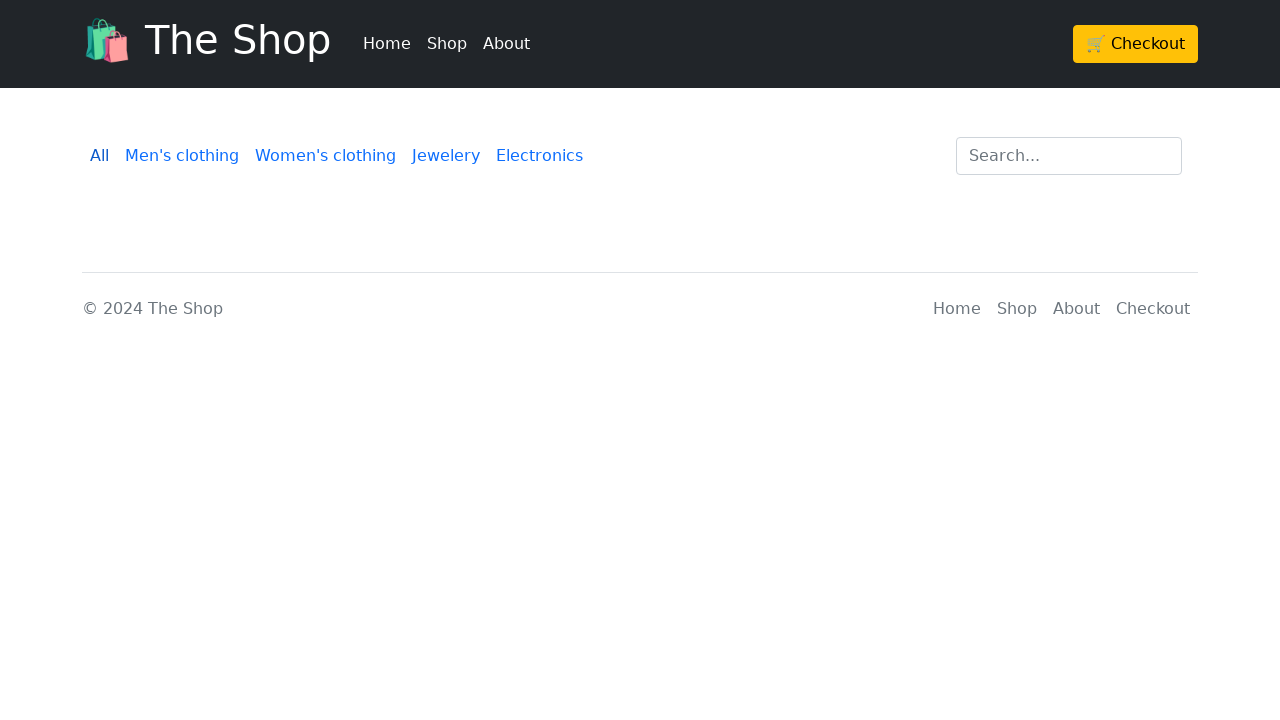